Navigates to sentia.in website and verifies whether the page URL is secure (HTTPS) or unsecured (HTTP) by checking the current URL protocol.

Starting URL: http://www.sentia.in/

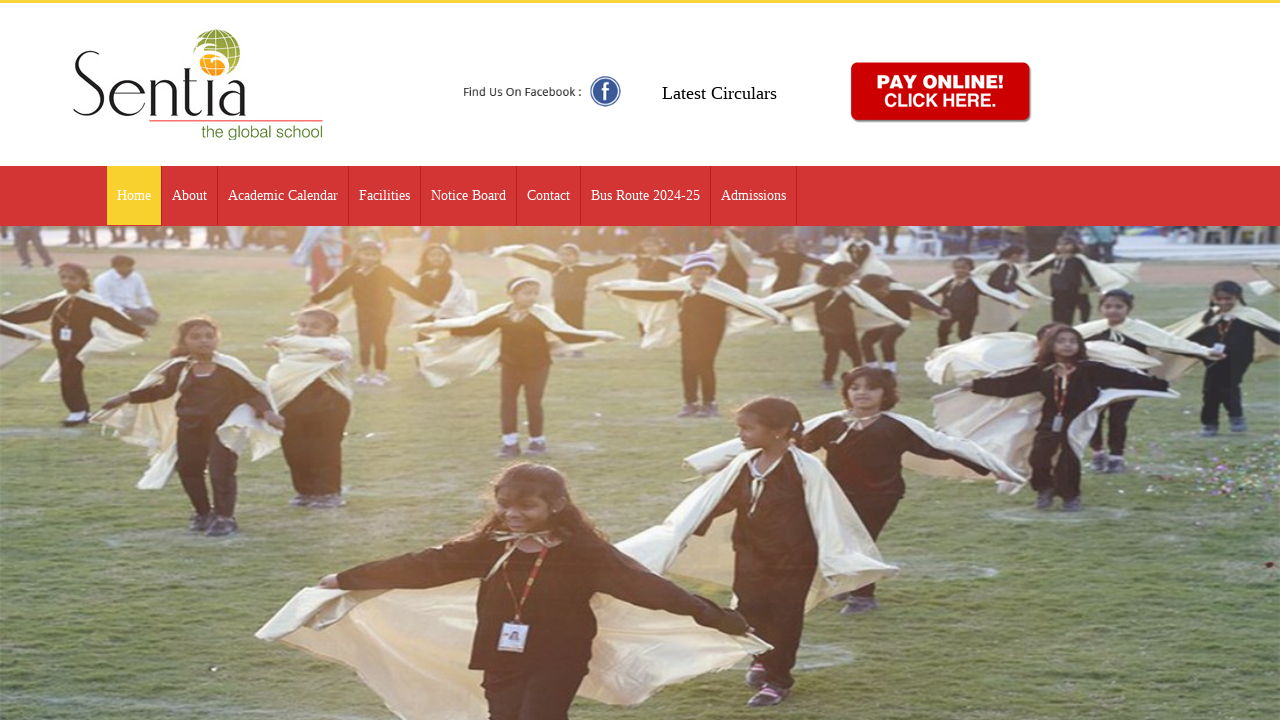

Waited for page to load (networkidle state)
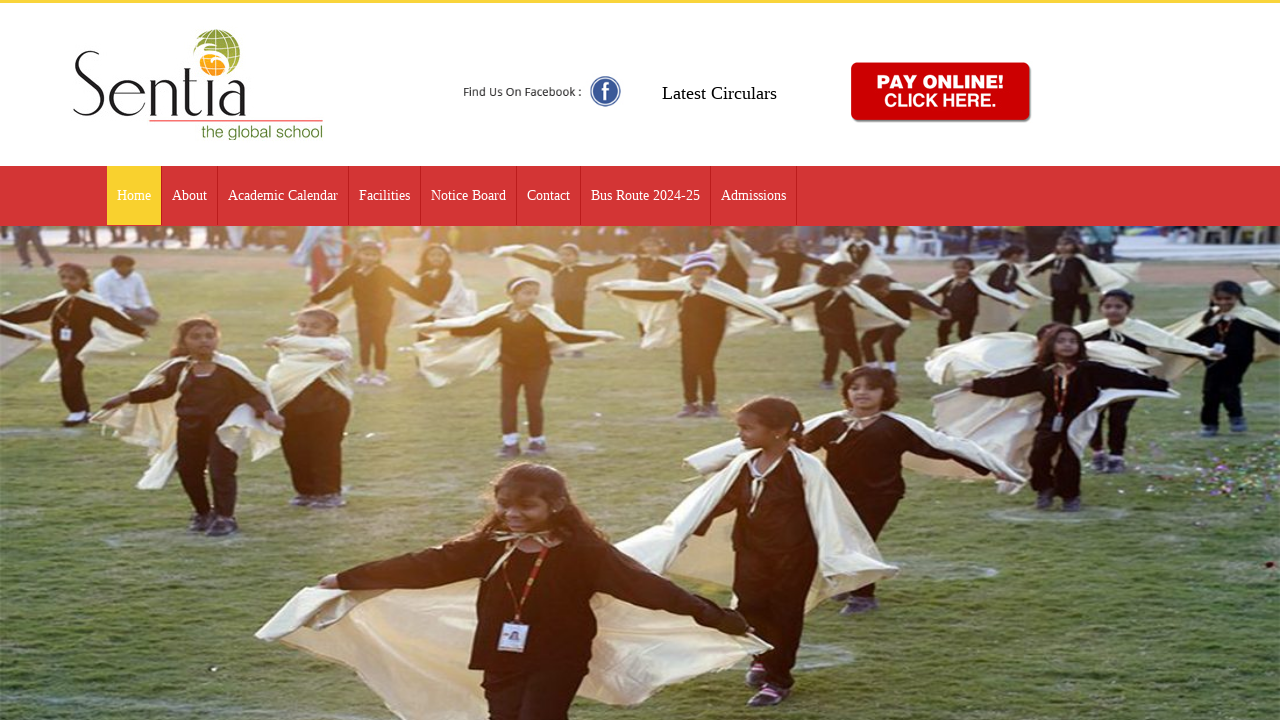

Retrieved current URL: http://www.sentia.in/
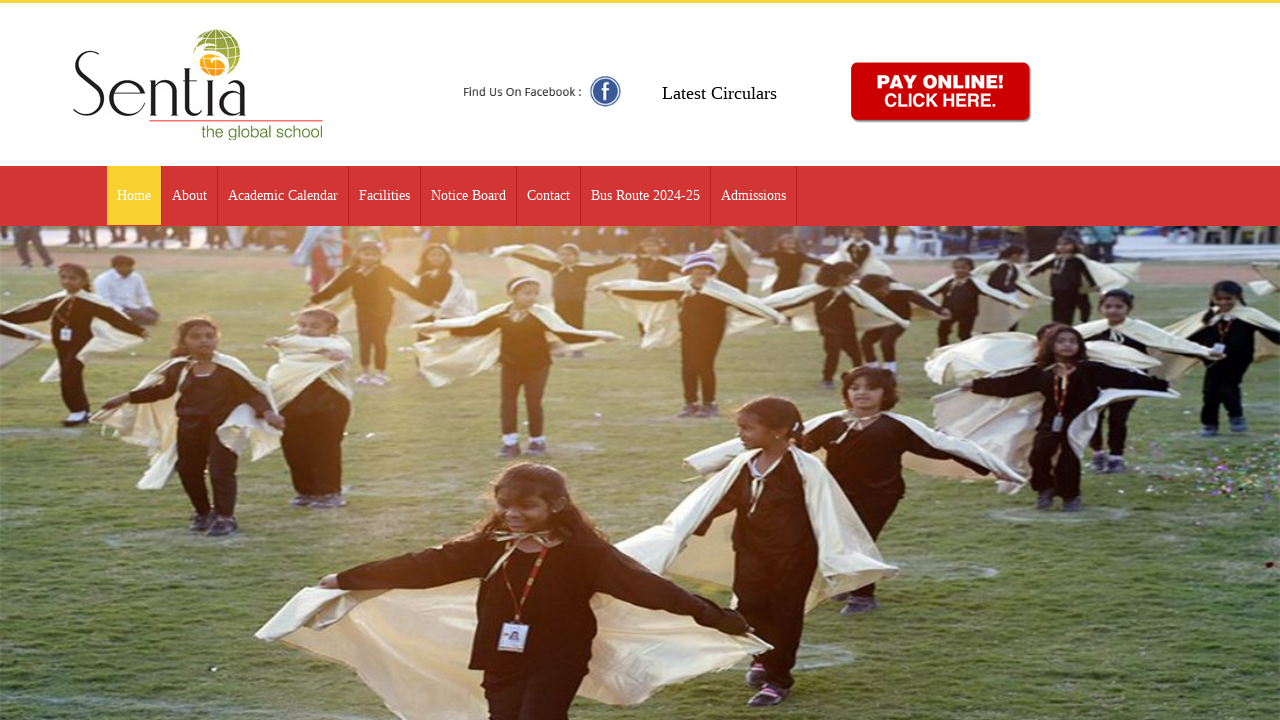

Verified URL protocol: HTTP (unsecured)
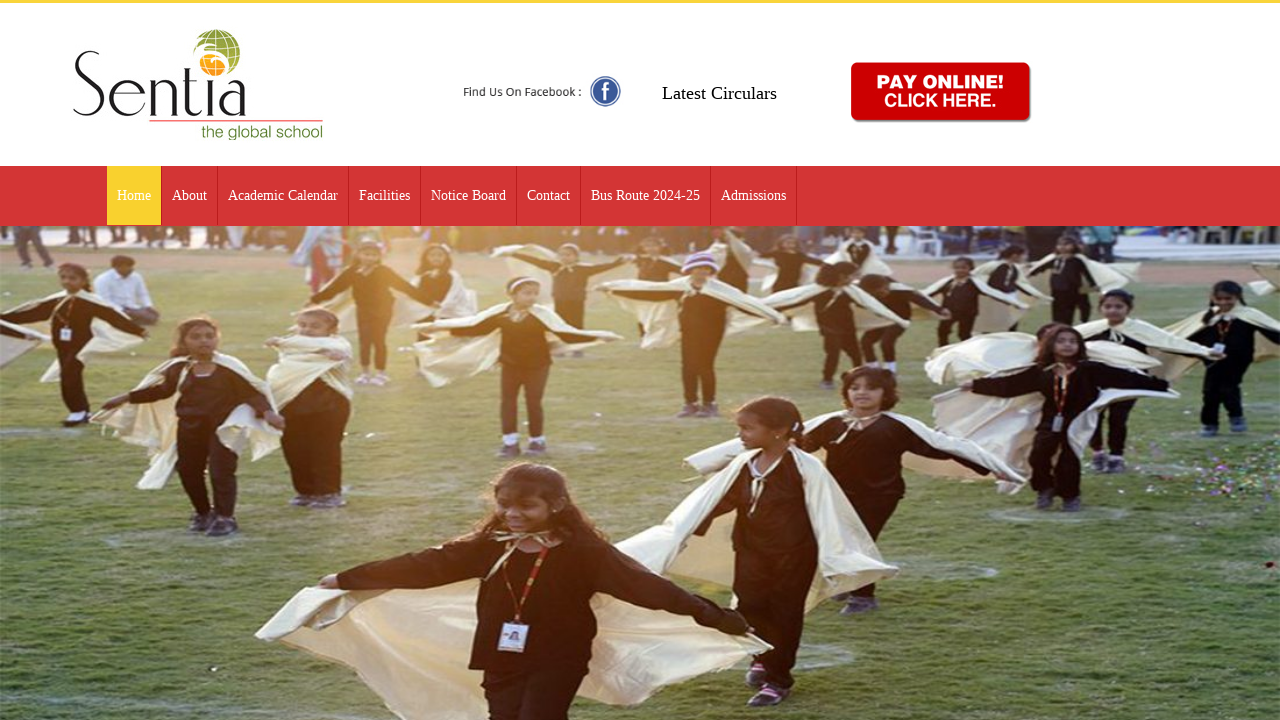

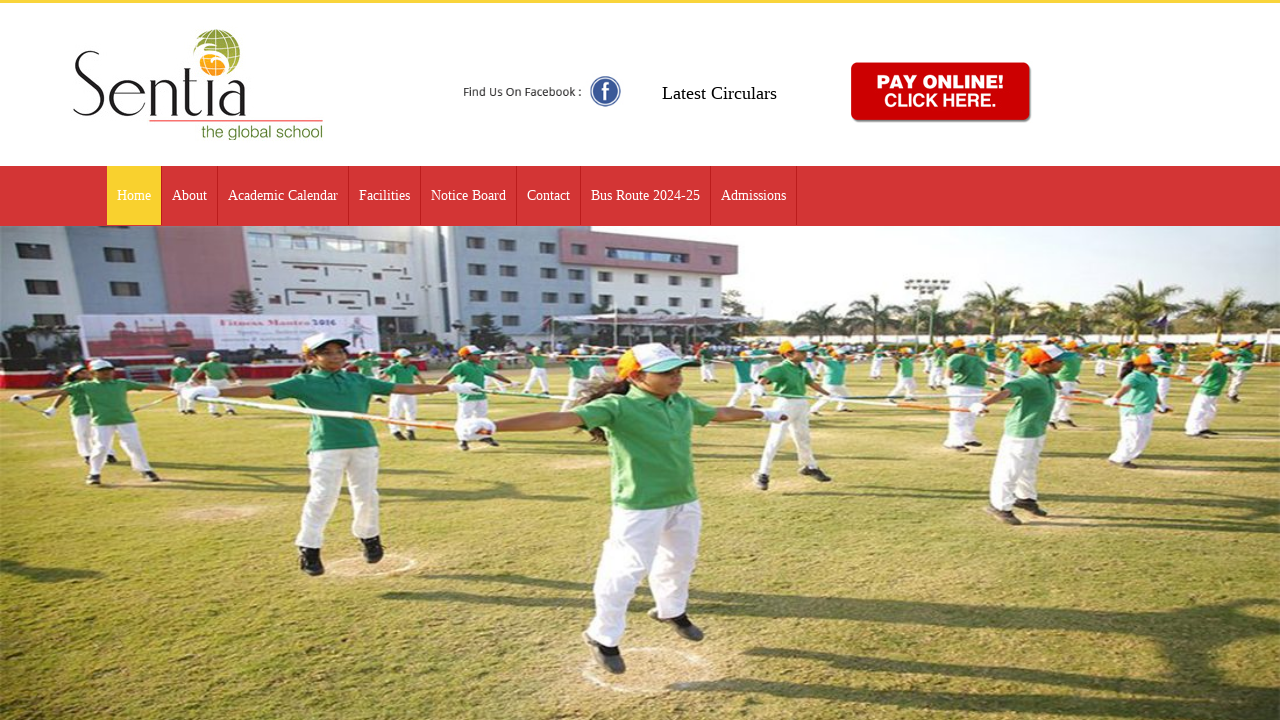